Tests browser prompt alert functionality by clicking a button to trigger a prompt, entering text into the prompt, accepting it, and verifying the result message is displayed.

Starting URL: https://training-support.net/webelements/alerts

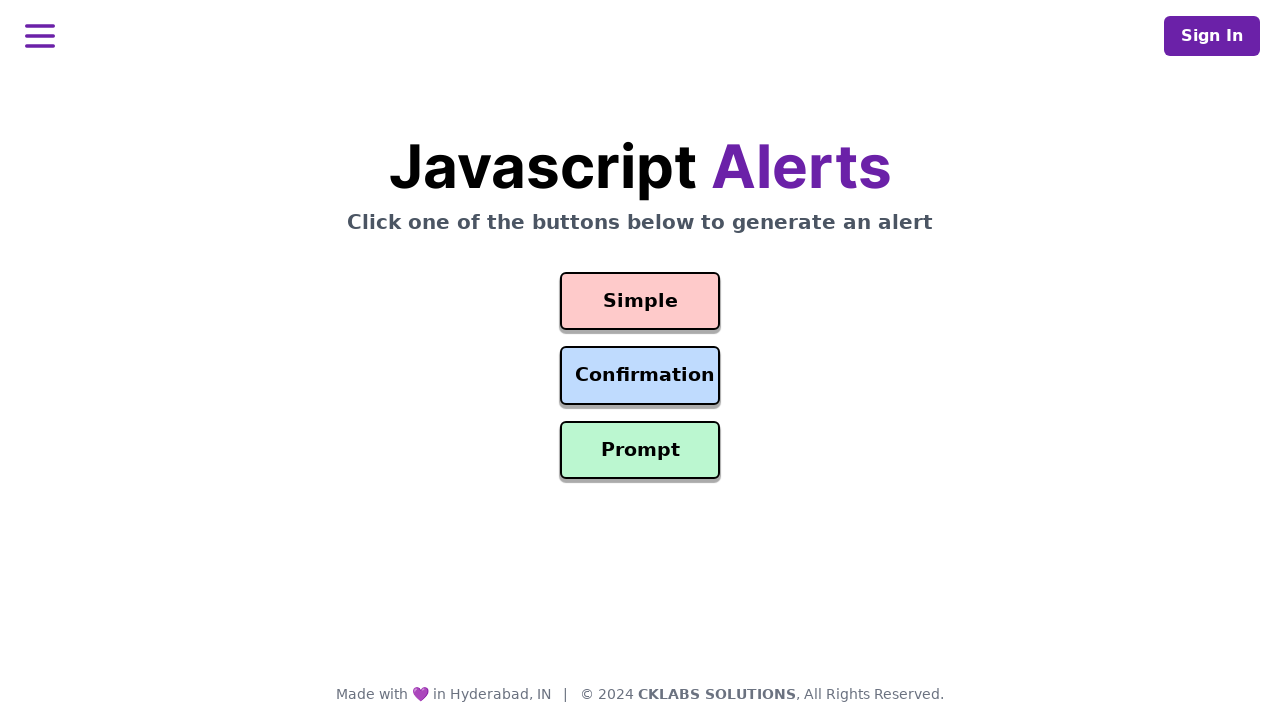

Clicked prompt button to trigger alert at (640, 450) on #prompt
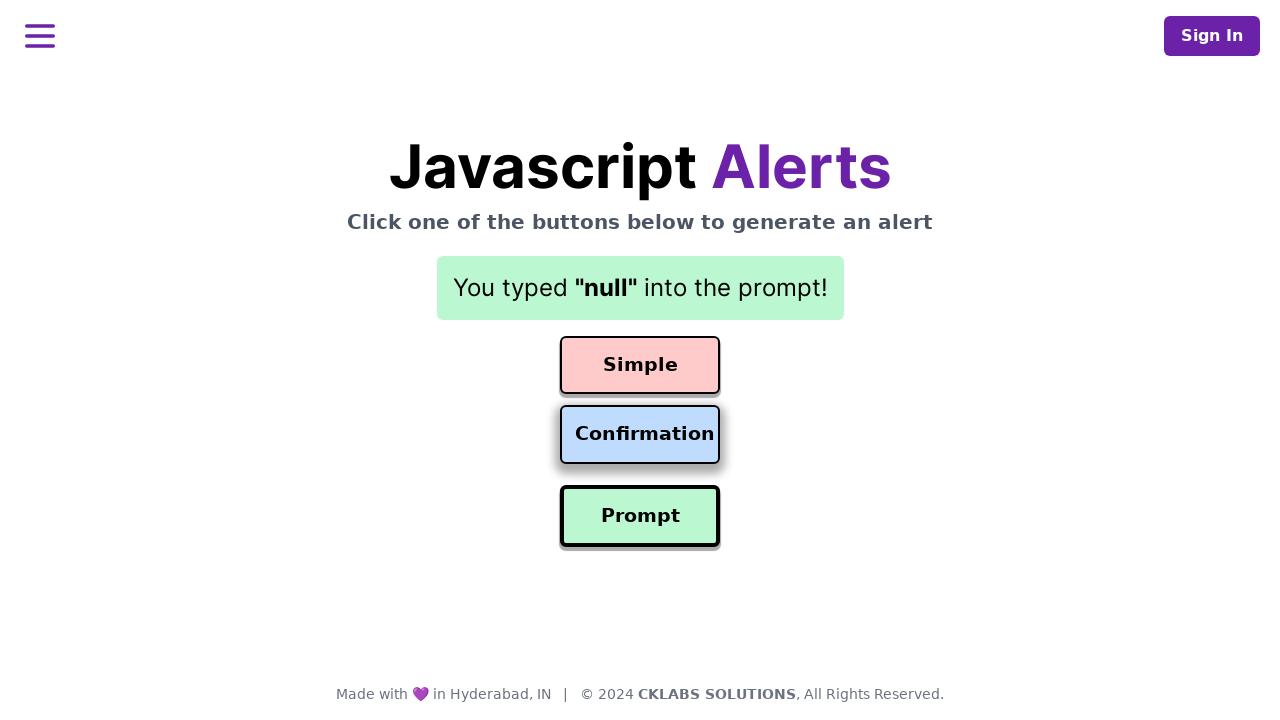

Set up dialog handler to accept prompt with text 'Awesome!'
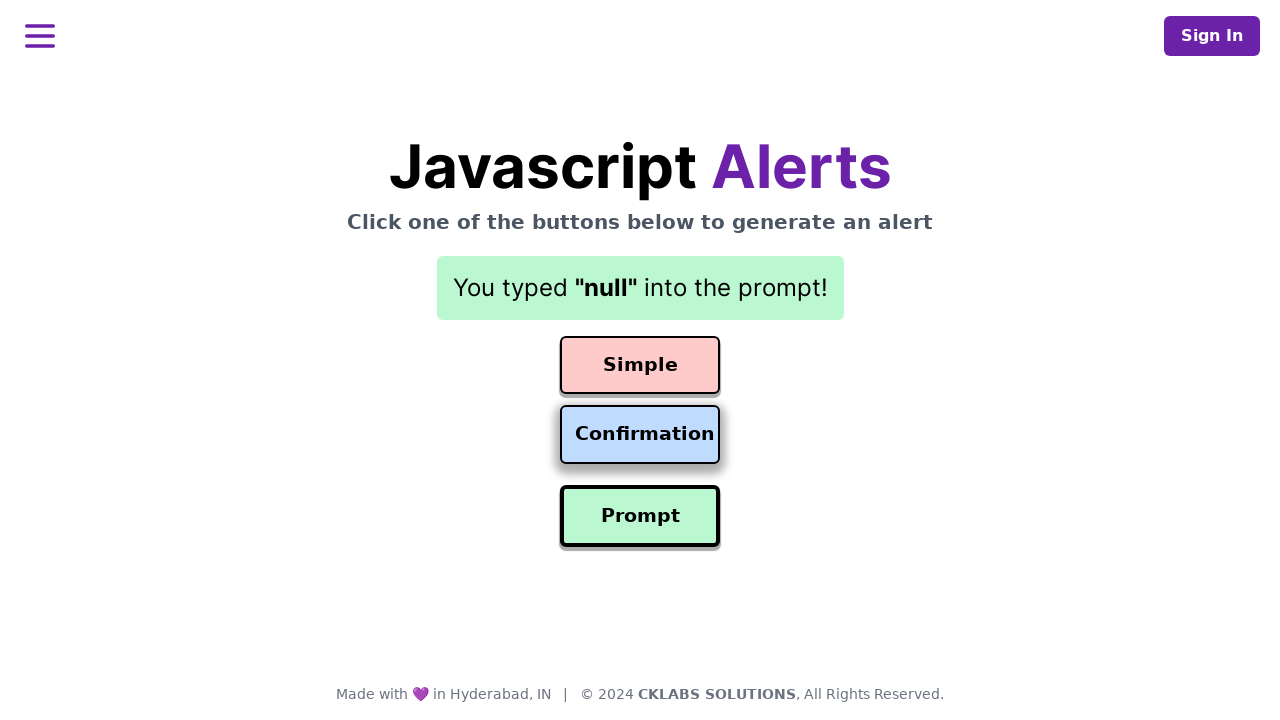

Clicked prompt button again to trigger dialog with handler active at (640, 516) on #prompt
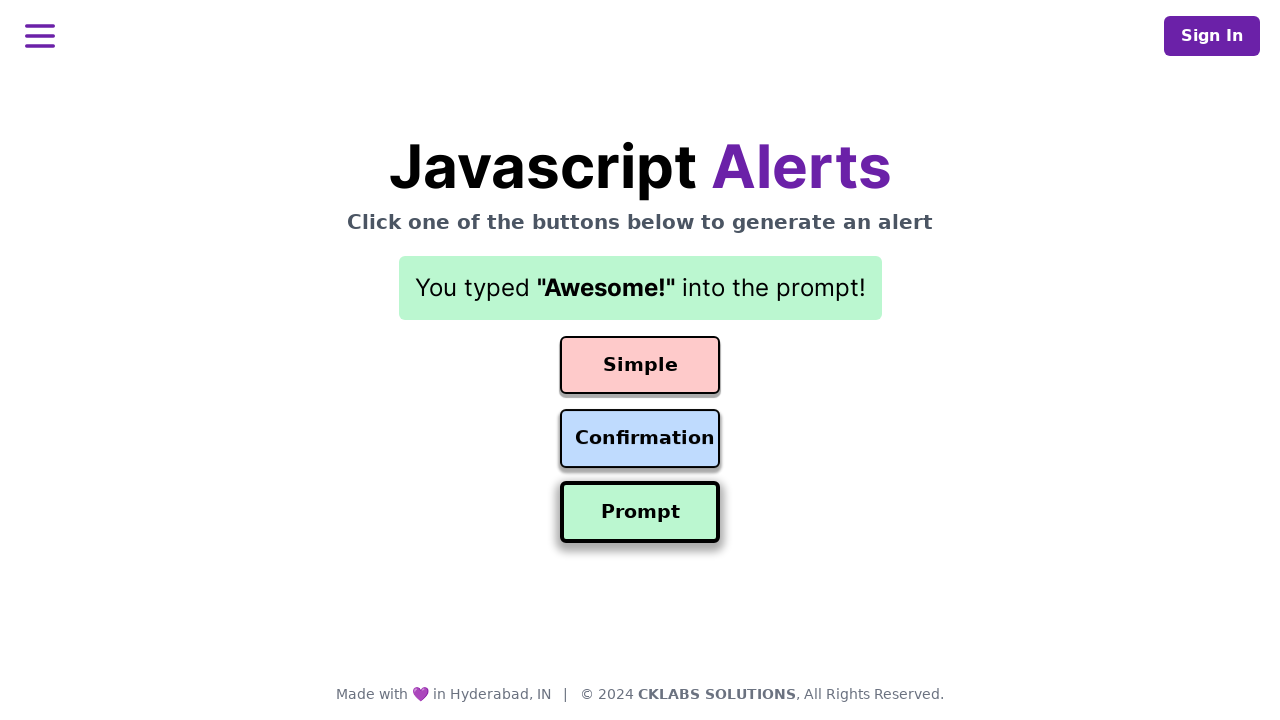

Waited for result element to appear
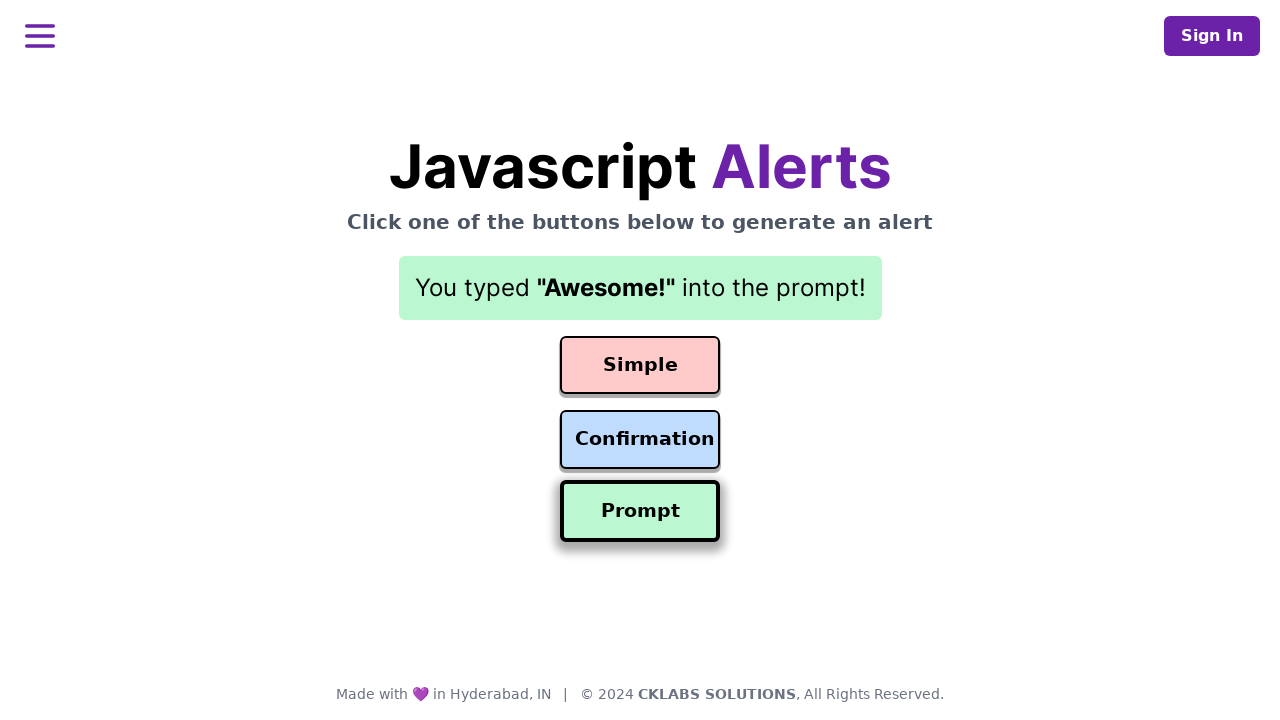

Retrieved result text: You typed "Awesome!" into the prompt!
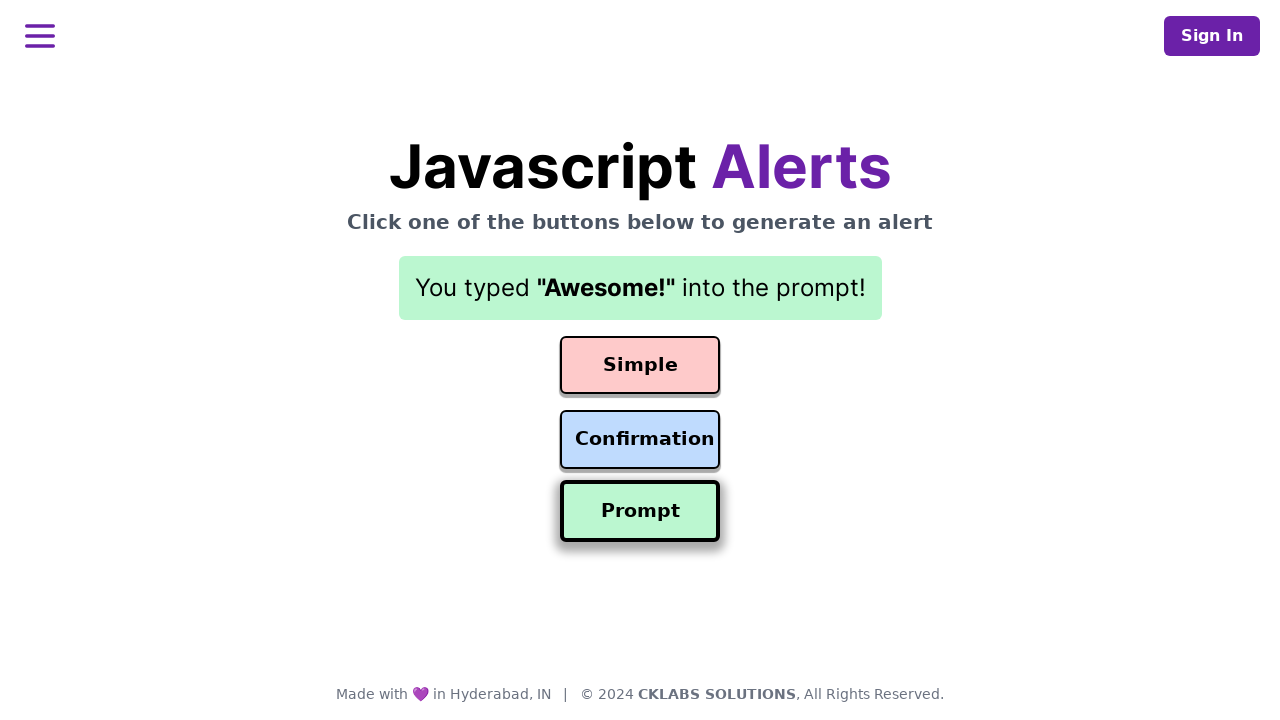

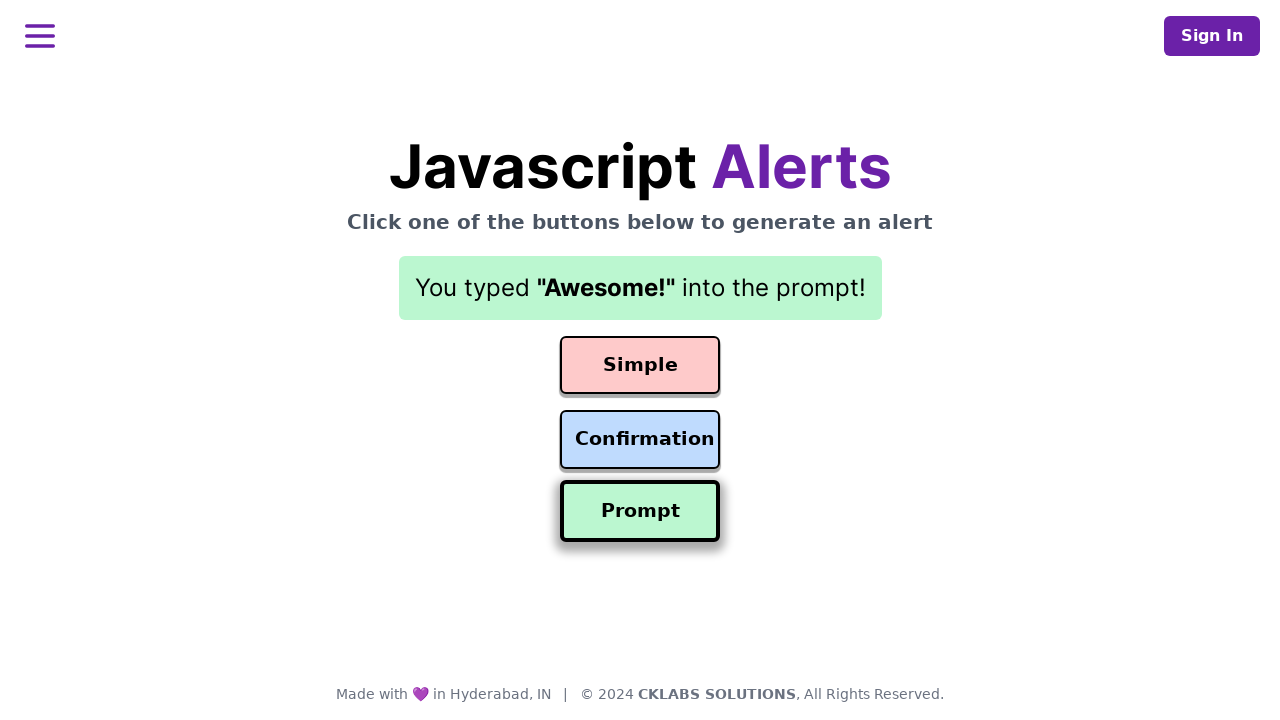